Tests mouse hover functionality by hovering over a button to reveal a dropdown menu and clicking on the "Reload" option

Starting URL: https://www.rahulshettyacademy.com/AutomationPractice/

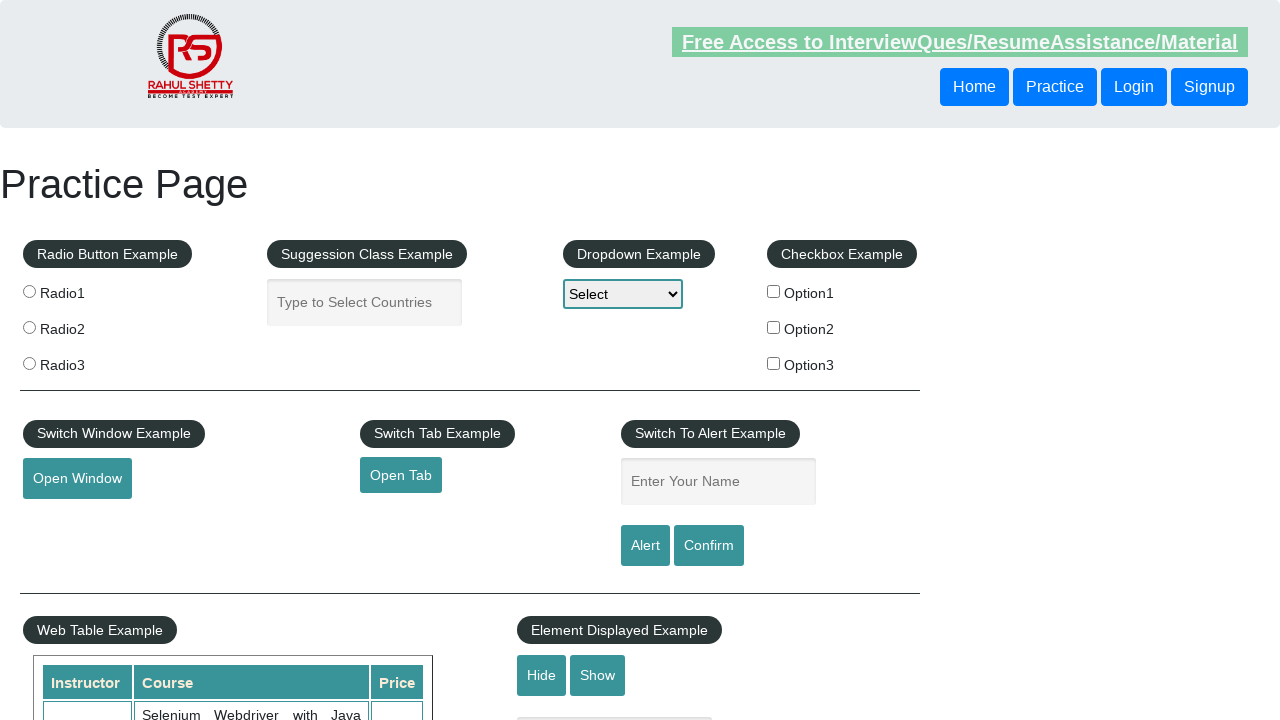

Hovered over the mouse hover button to reveal dropdown menu at (83, 361) on button#mousehover
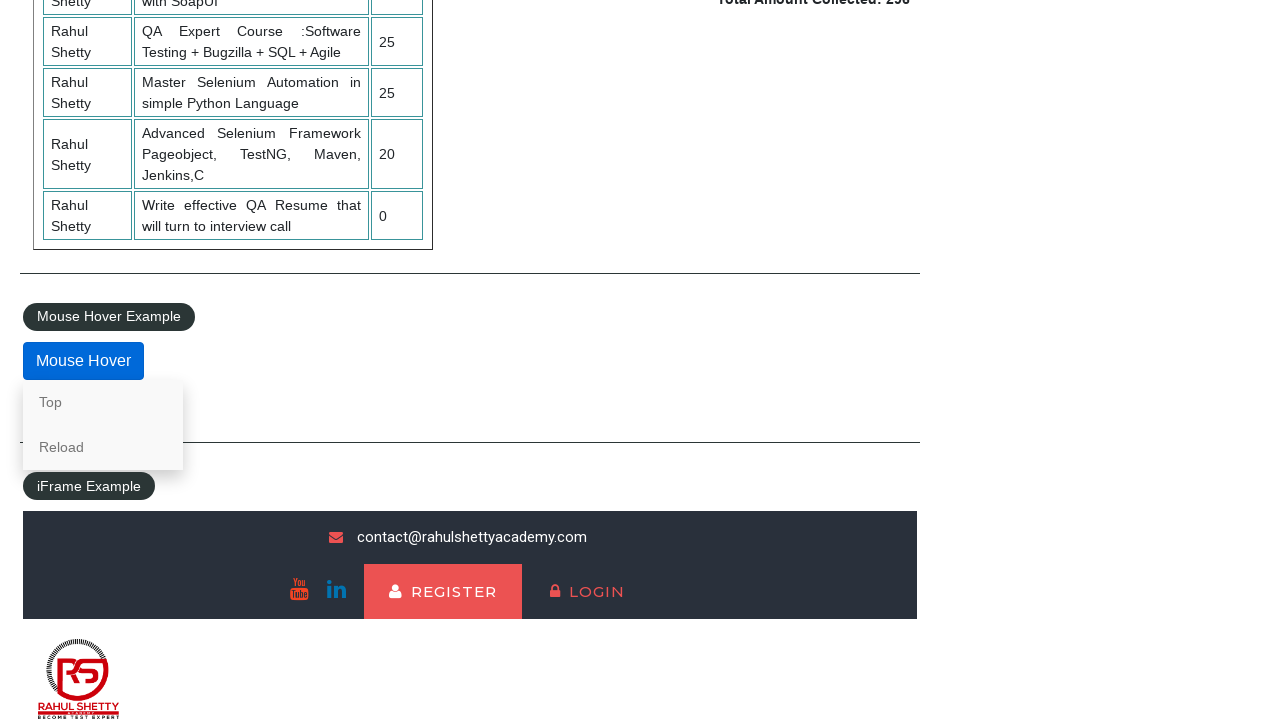

Located all links in the hover menu
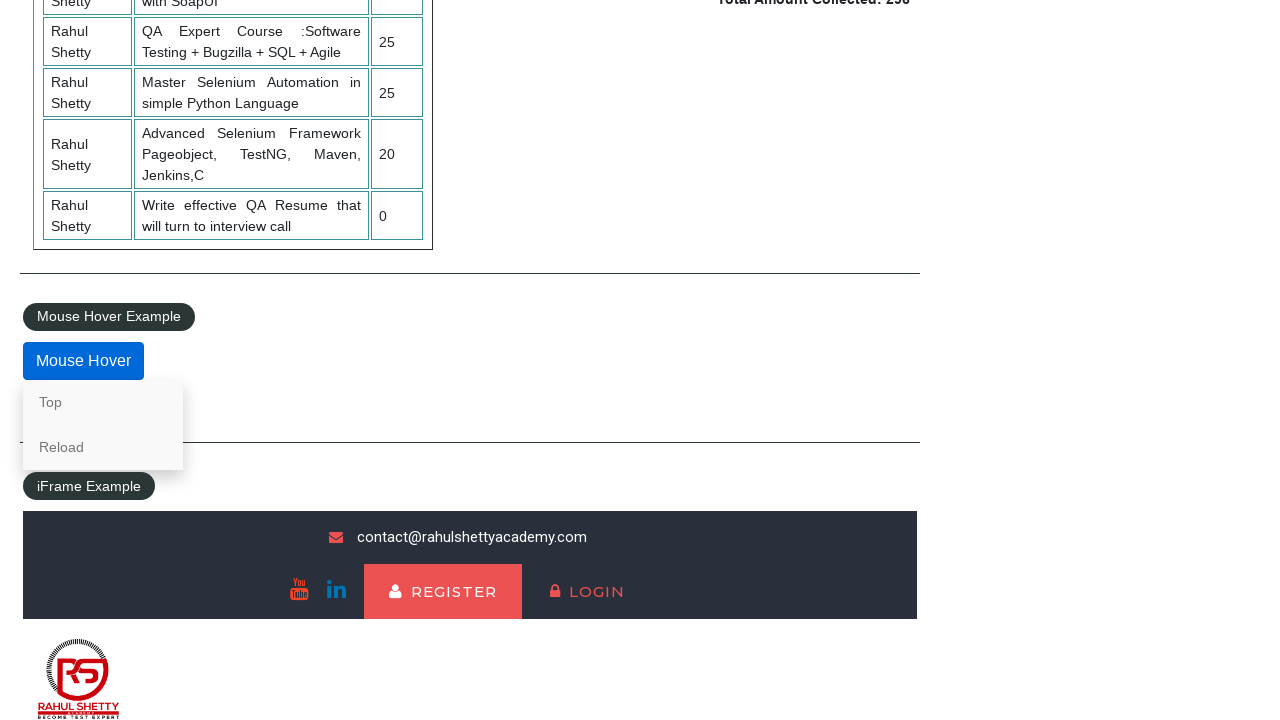

Clicked on the 'Reload' option from the dropdown menu at (103, 447) on div.mouse-hover-content a >> nth=1
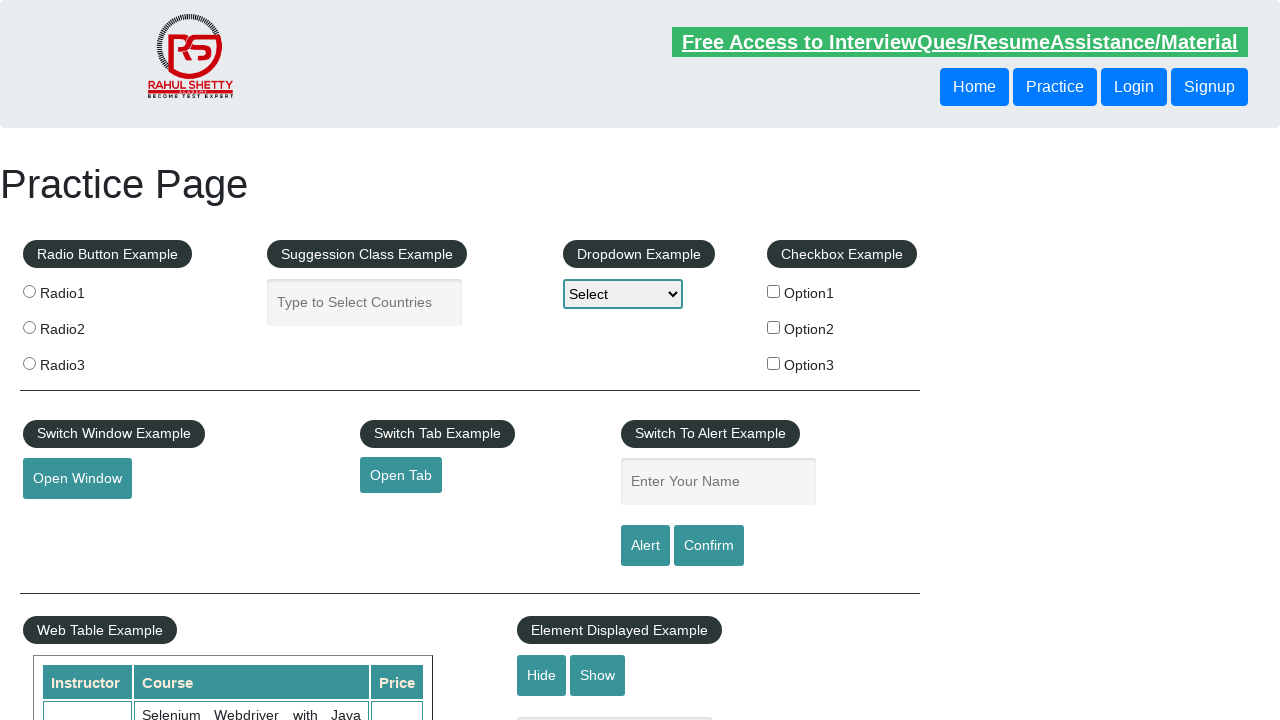

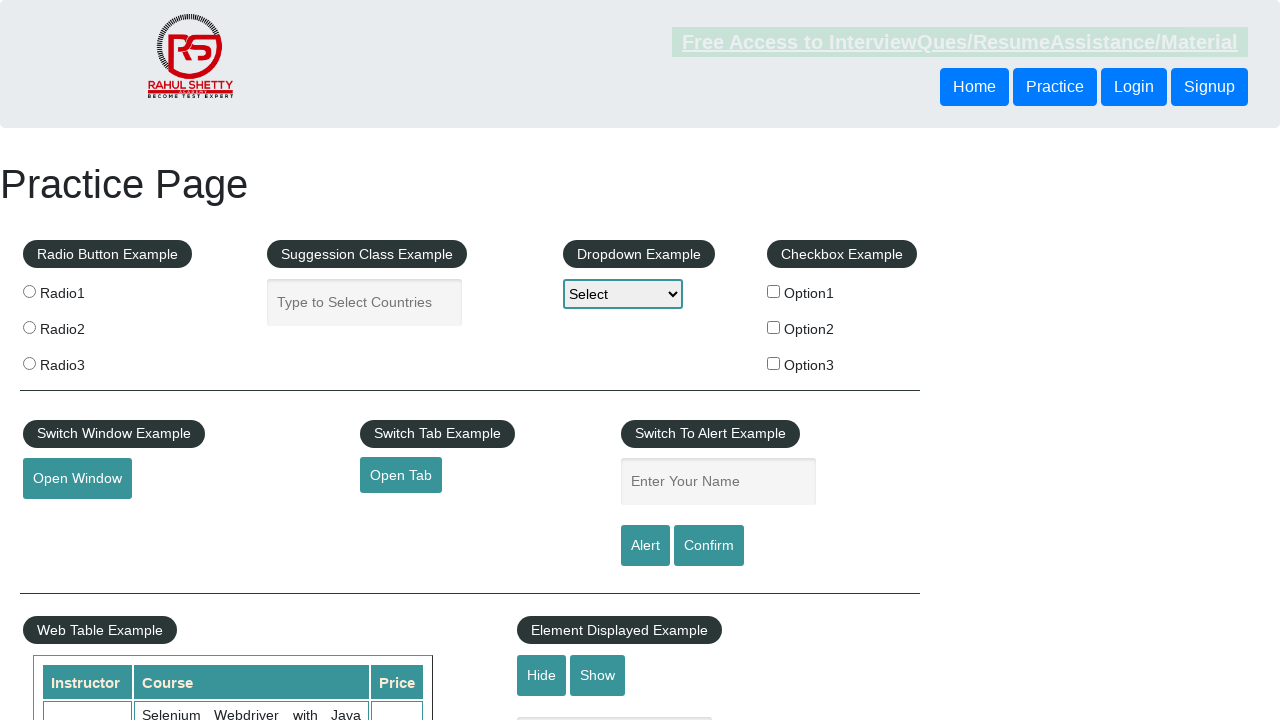